Tests filling a todo input field using placeholder text locator

Starting URL: https://demo.playwright.dev/todomvc

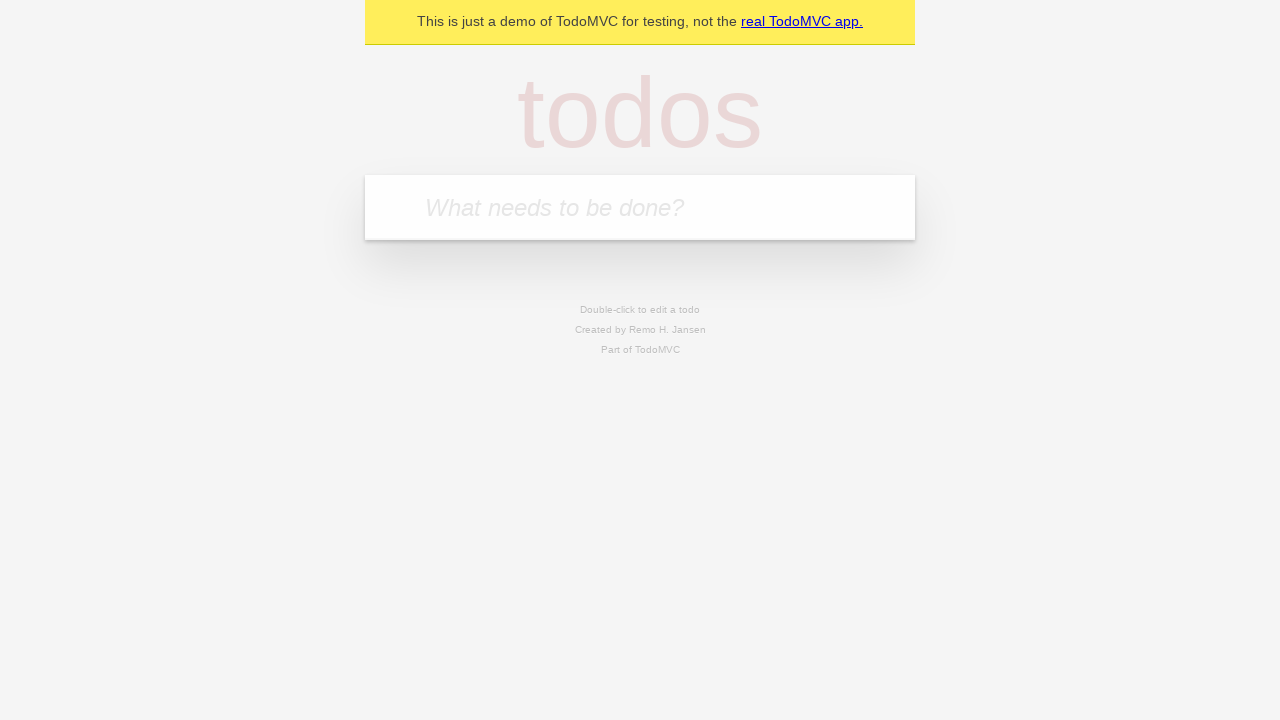

Navigated to TodoMVC demo page
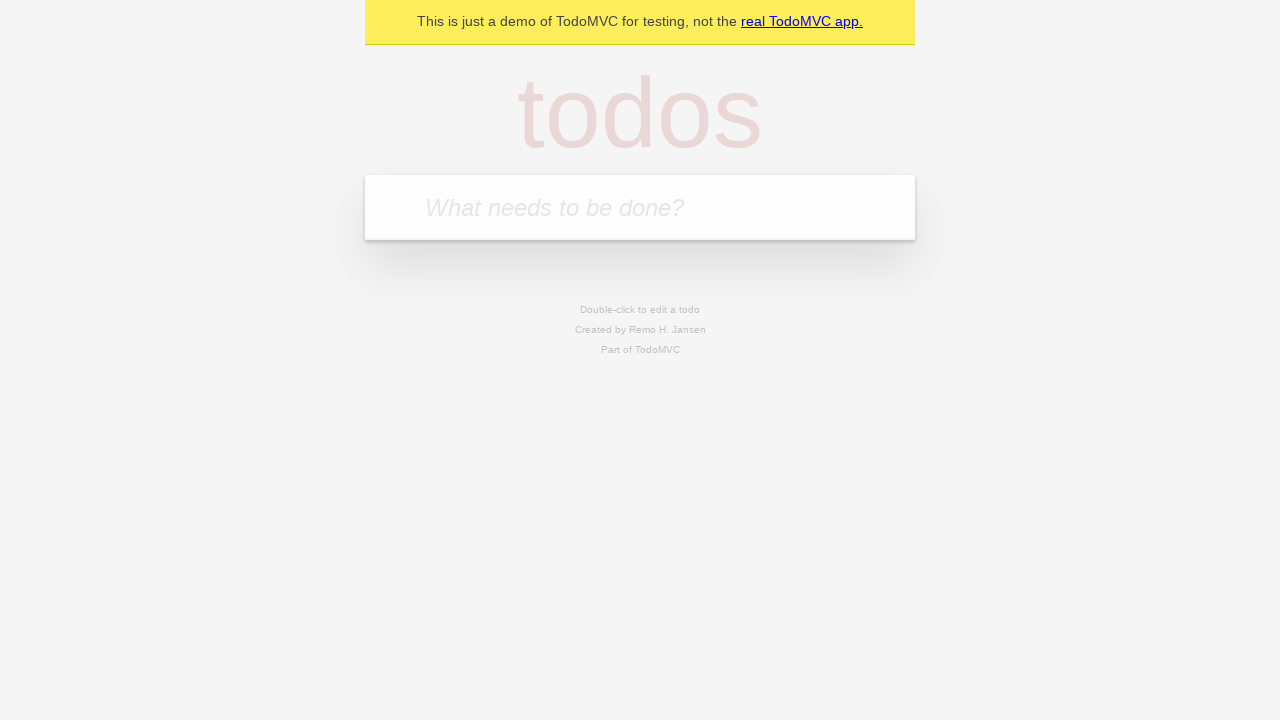

Filled todo input field with 'Testing' using placeholder text locator on internal:attr=[placeholder="What needs to be done?"i]
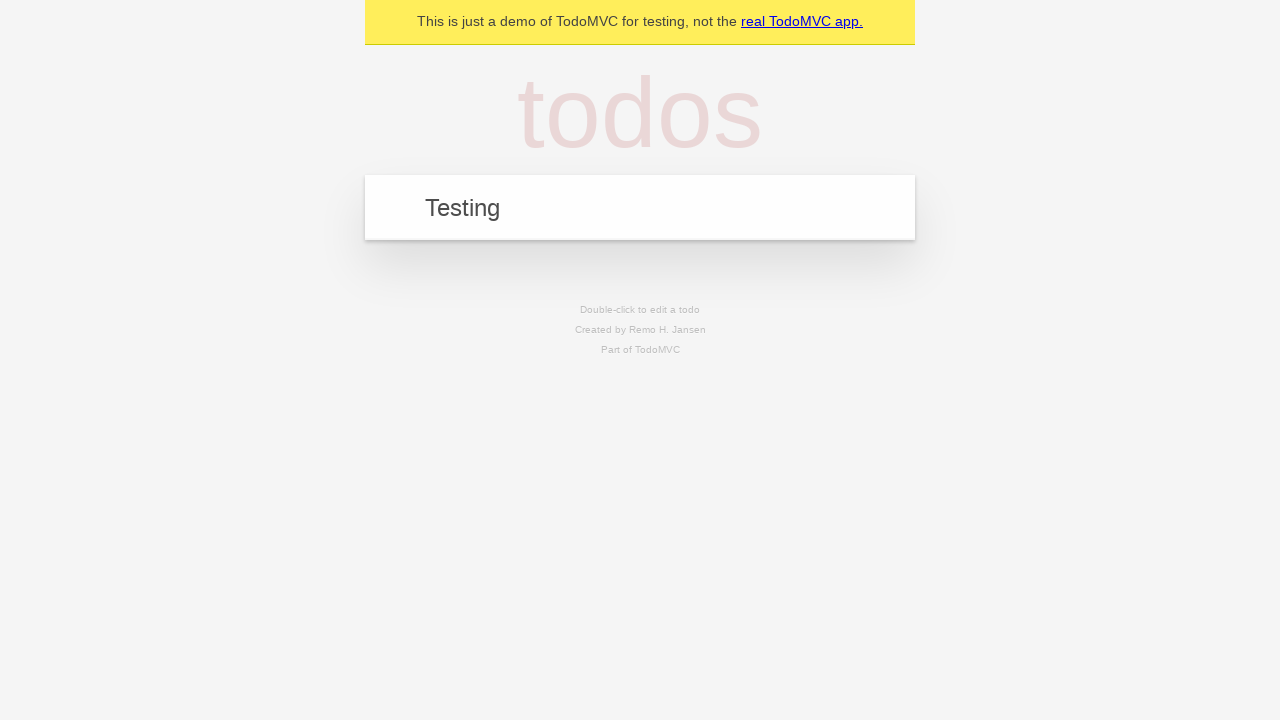

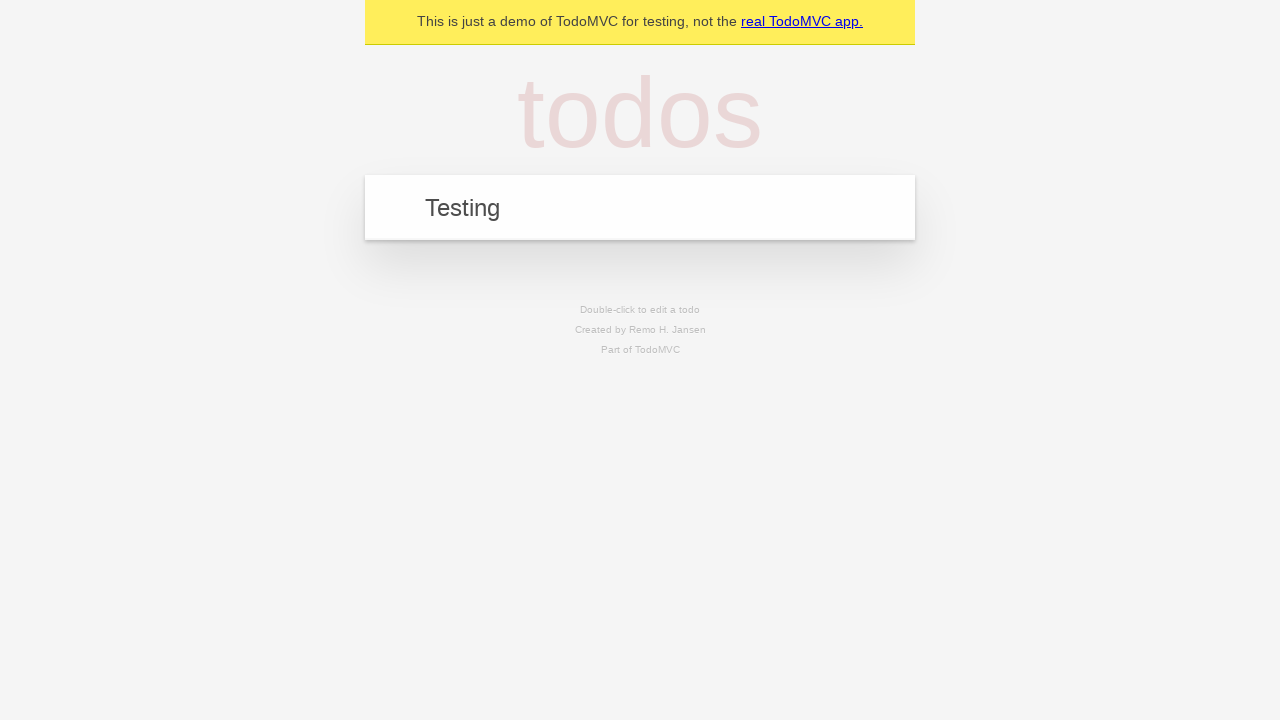